Tests sorting the Due column in ascending order by clicking the column header and verifying the values are sorted correctly using CSS pseudo-class selectors.

Starting URL: http://the-internet.herokuapp.com/tables

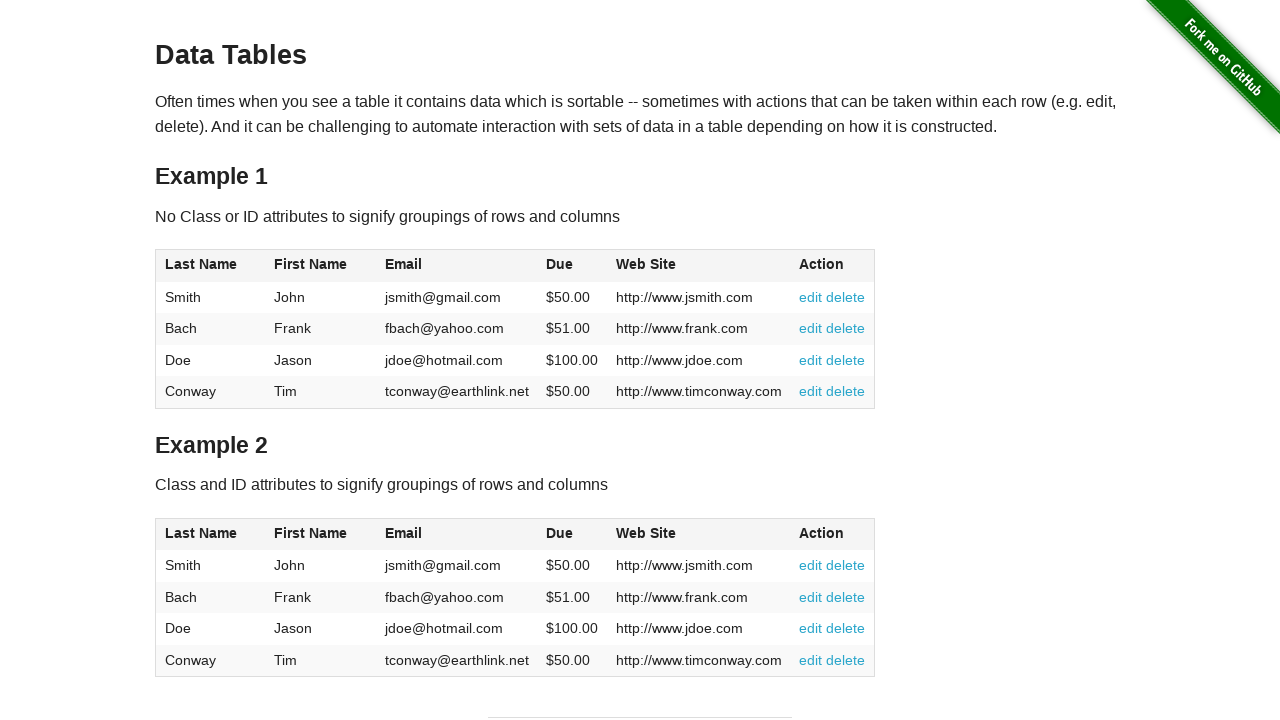

Clicked on Due column header (4th column) to sort in ascending order at (572, 266) on #table1 thead tr th:nth-child(4)
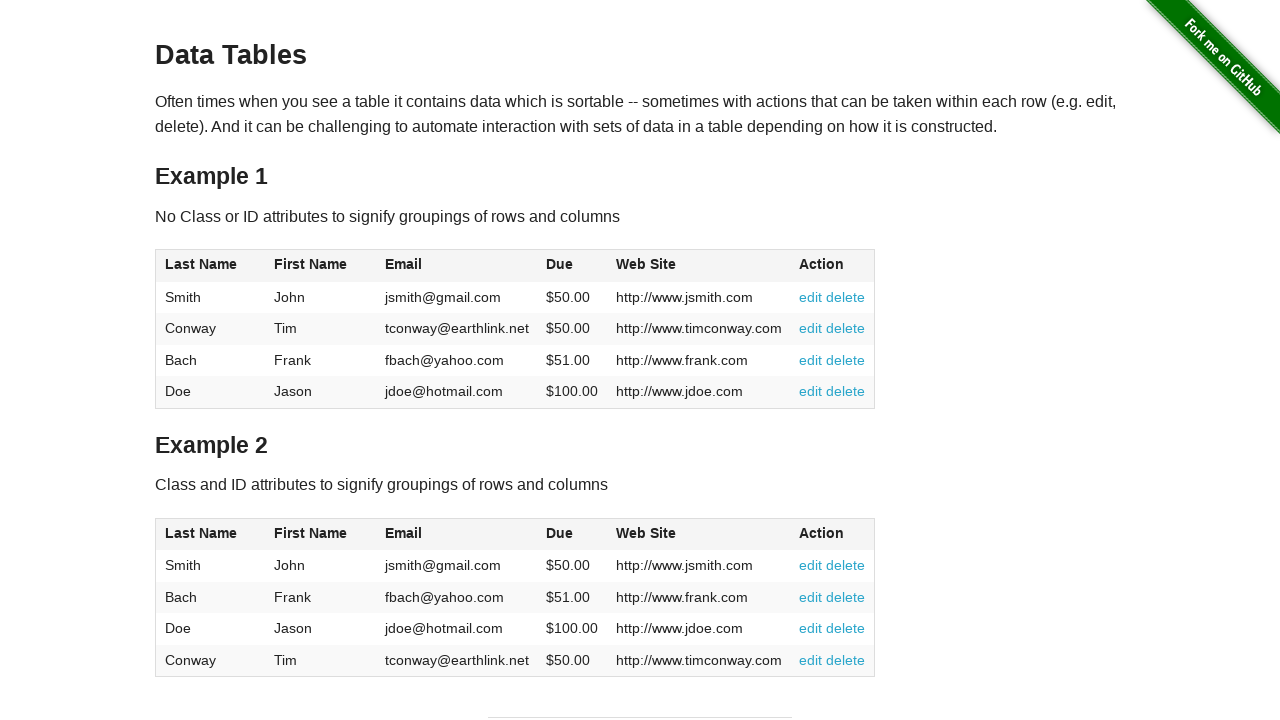

Due column data loaded and ready for verification
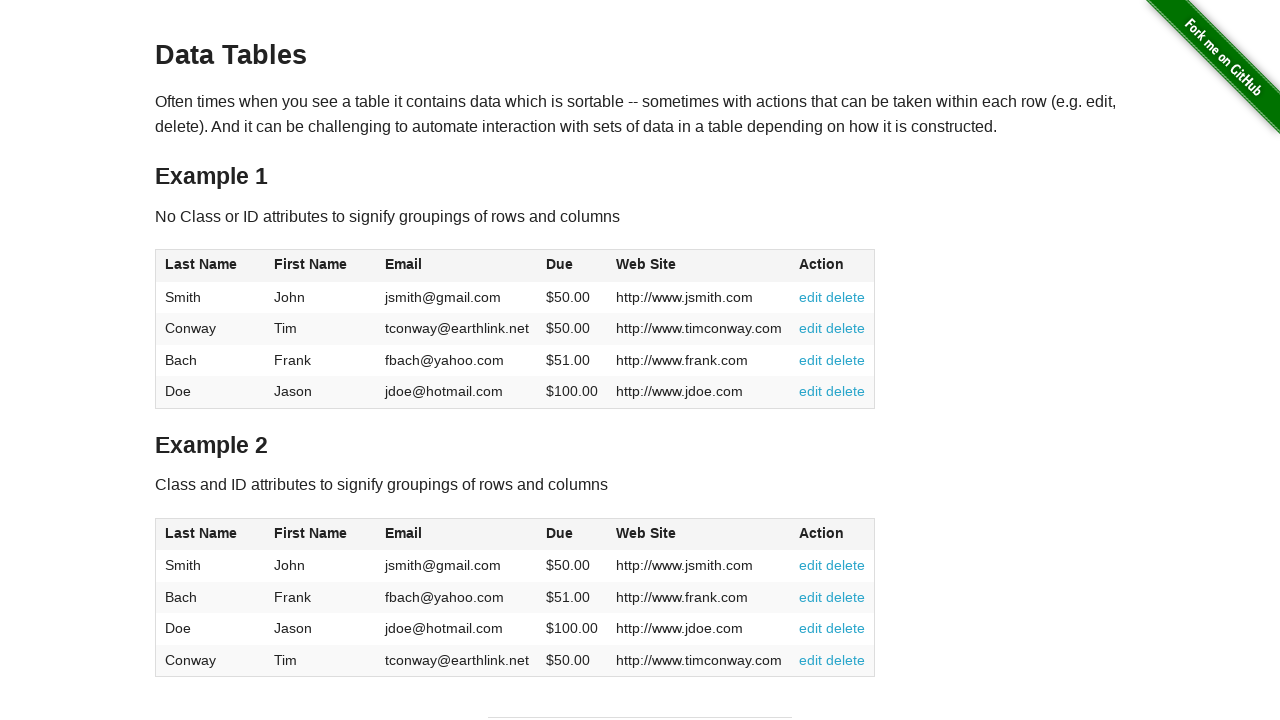

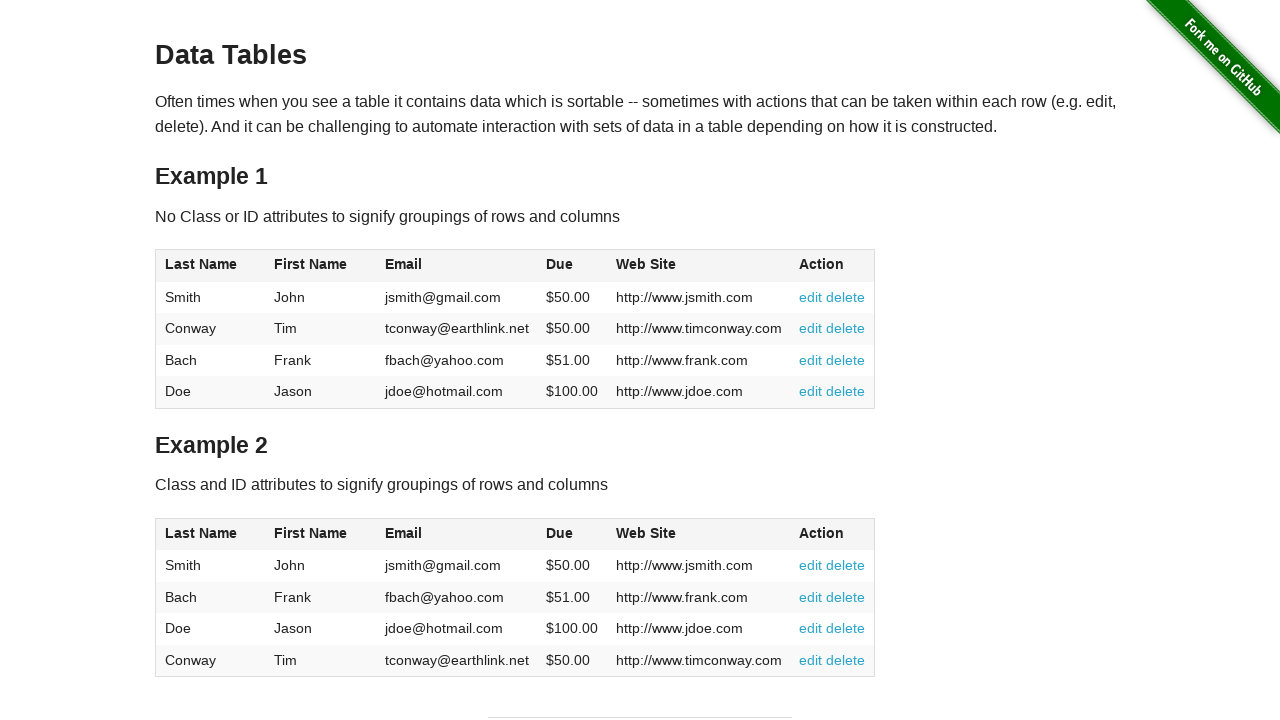